Tests the floating menu by clicking on different menu items (Home, News, Contact, About) and scrolling the page to verify menu remains visible

Starting URL: https://the-internet.herokuapp.com/

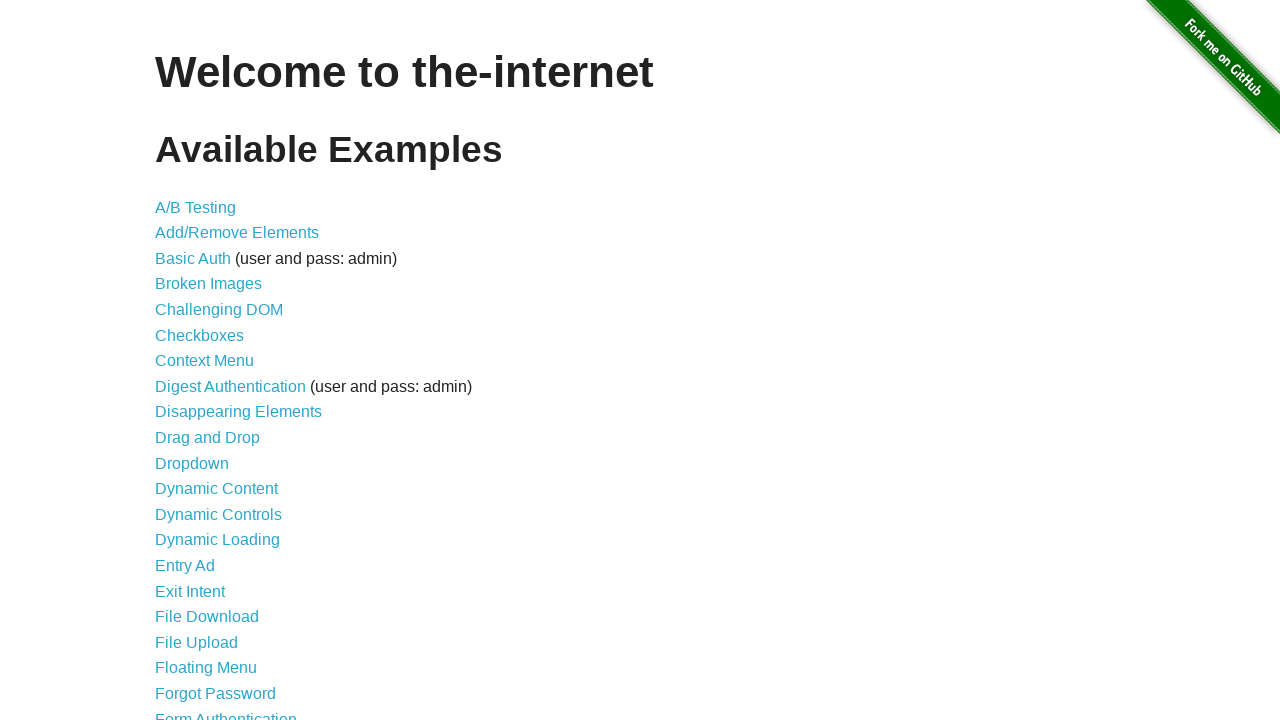

Clicked on Floating Menu link at (206, 668) on xpath=//*[contains(text(),'Floating Menu')]
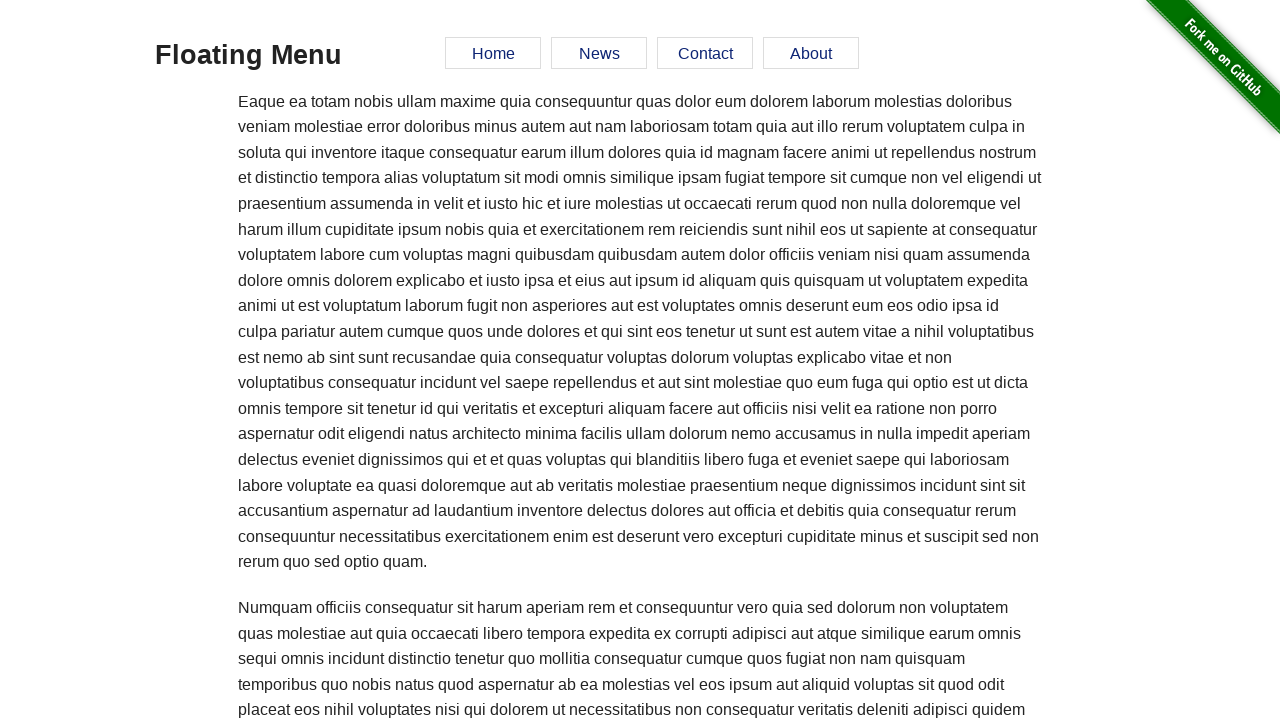

Navigation to floating menu page completed
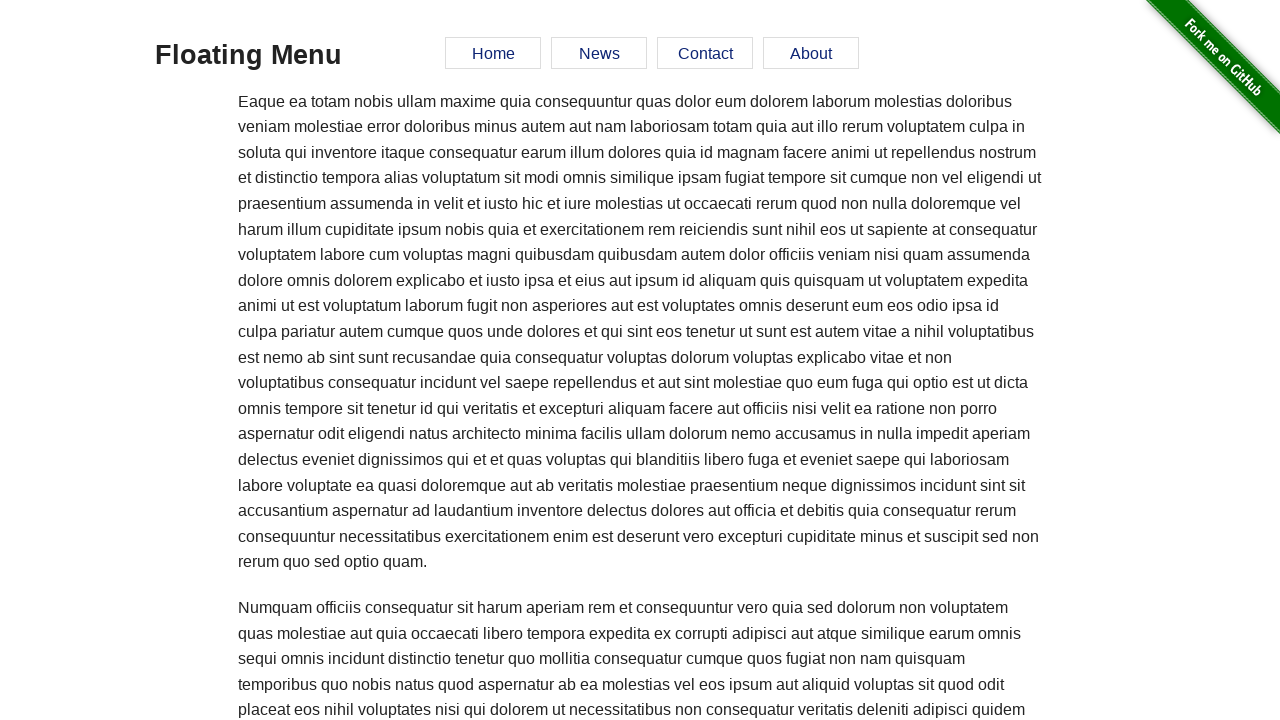

Page title (h3) became visible
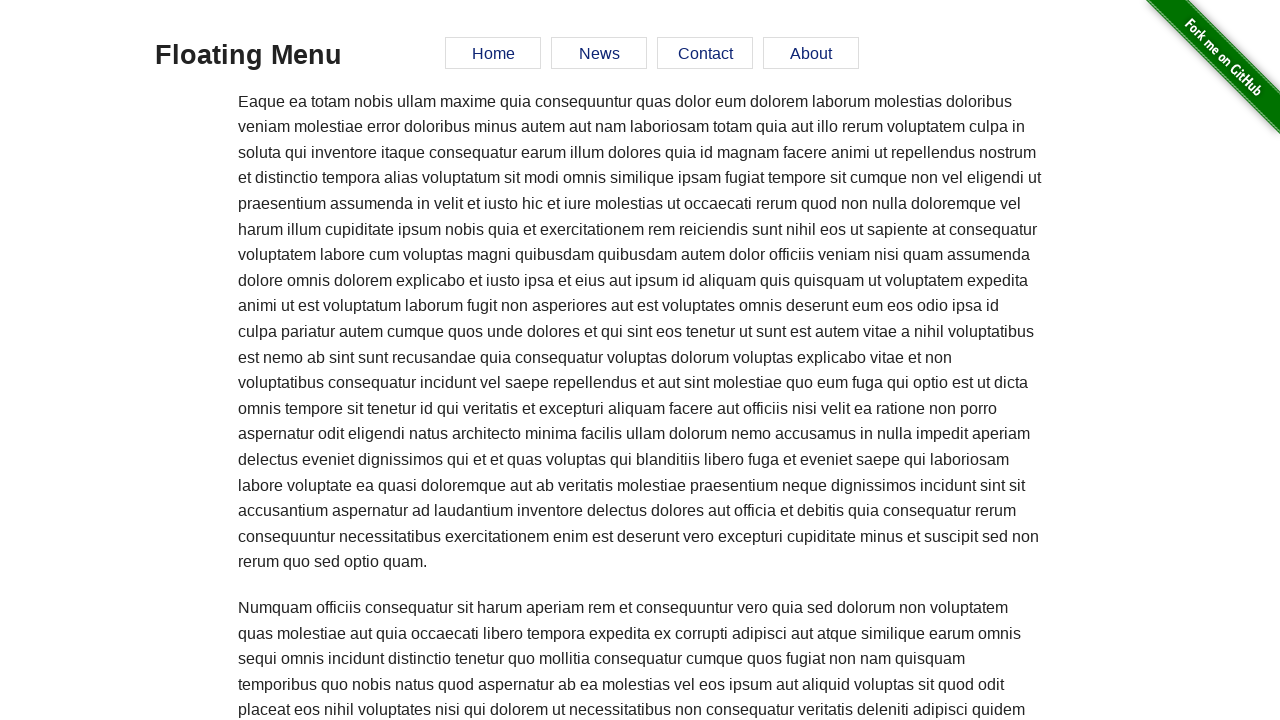

Clicked Home menu item at (493, 53) on xpath=//*[contains(text(),'Home')]
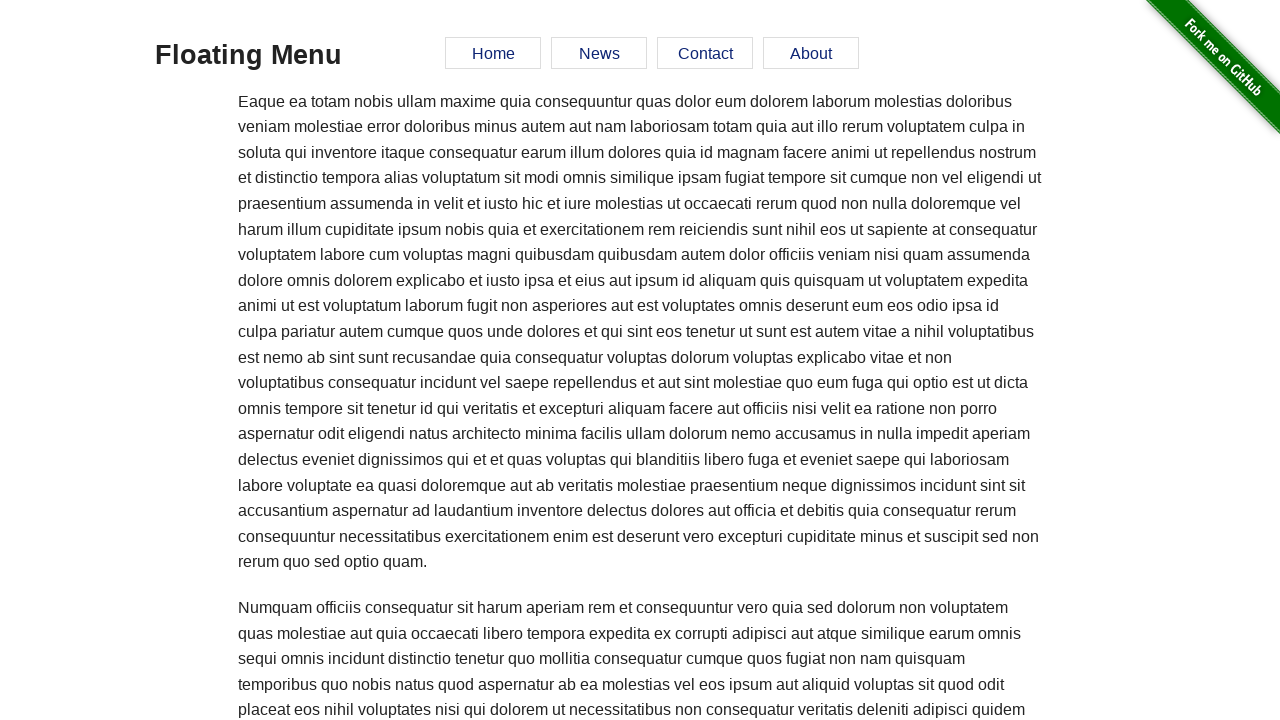

URL changed to home anchor
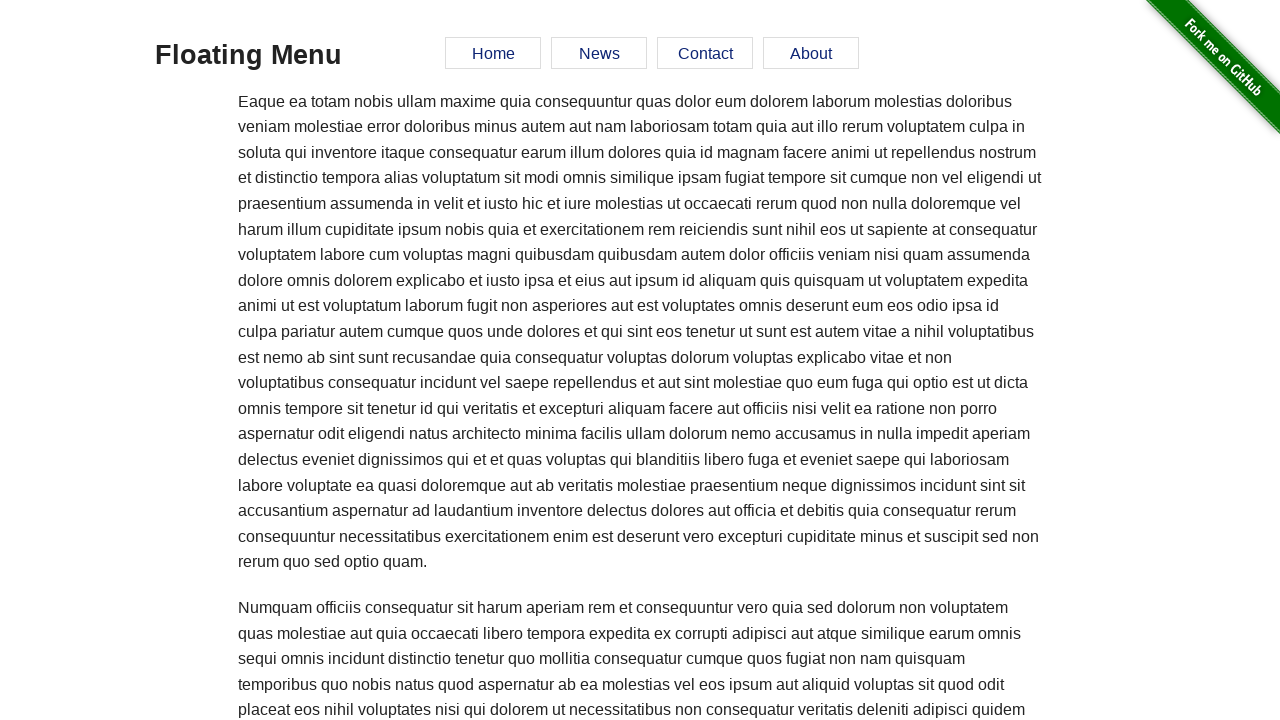

Clicked News menu item at (599, 53) on xpath=//*[contains(text(),'News')]
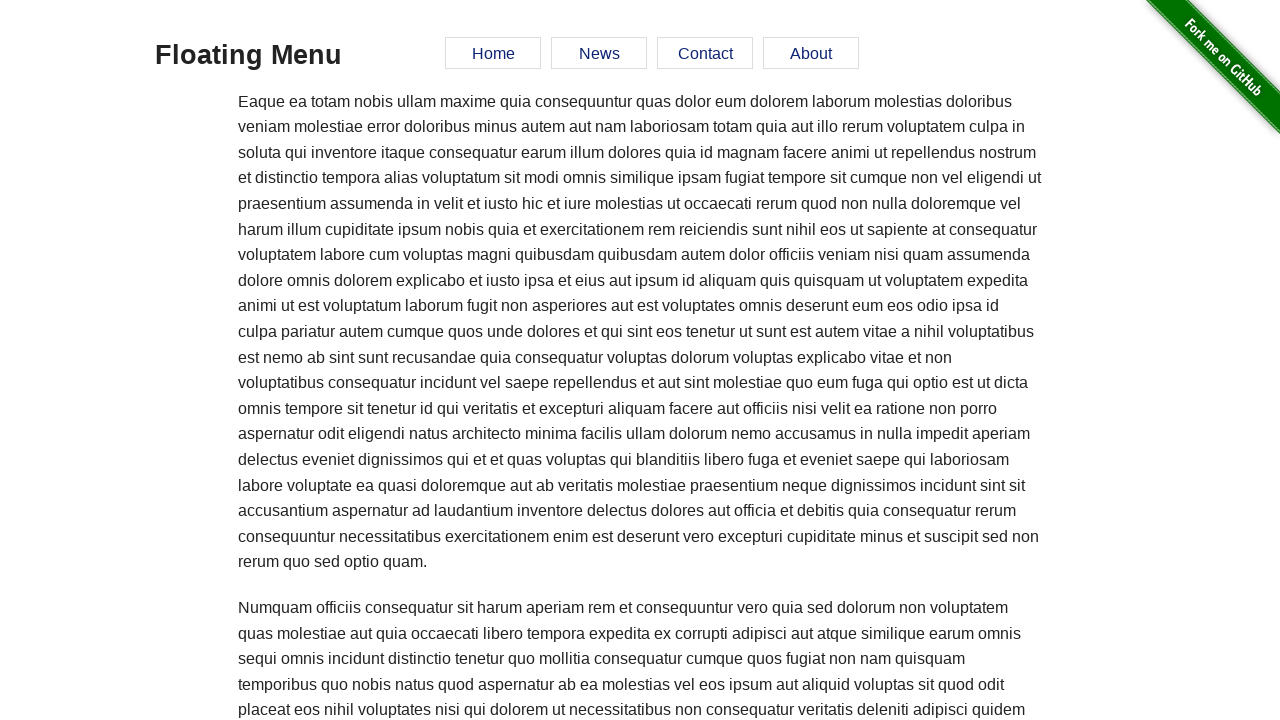

URL changed to news anchor
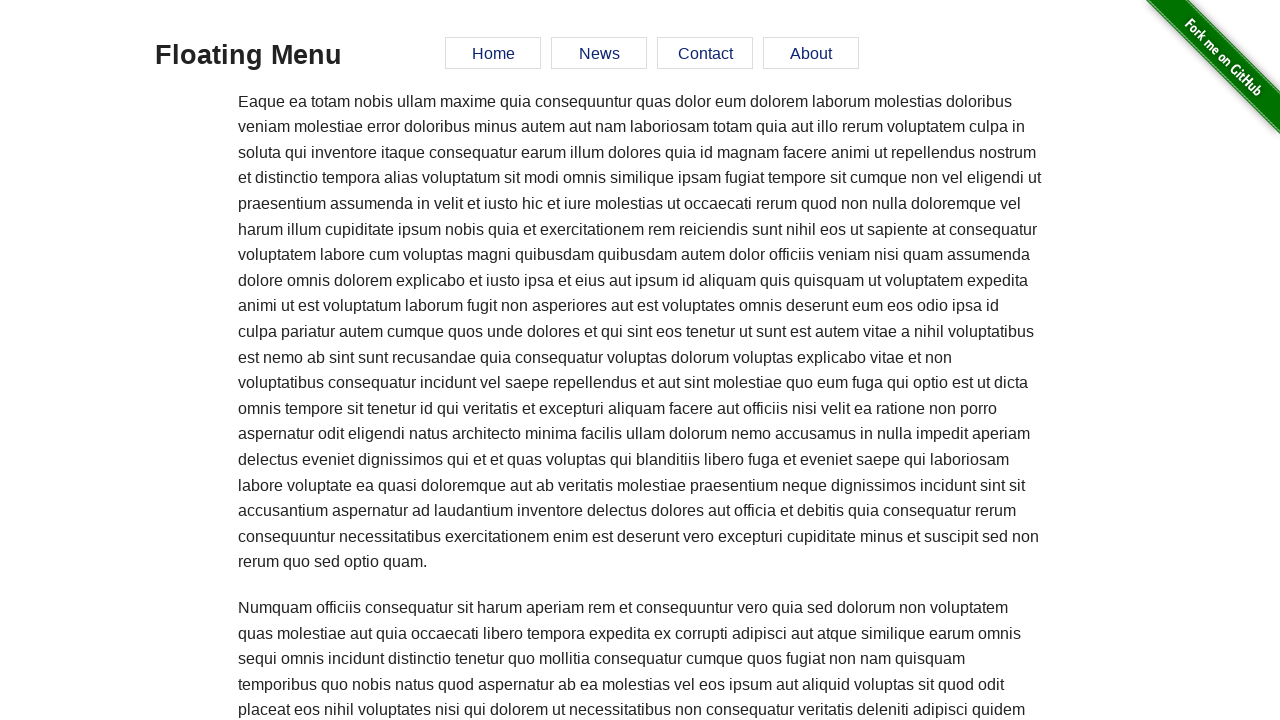

Clicked Contact menu item at (705, 53) on xpath=//*[contains(text(),'Contact')]
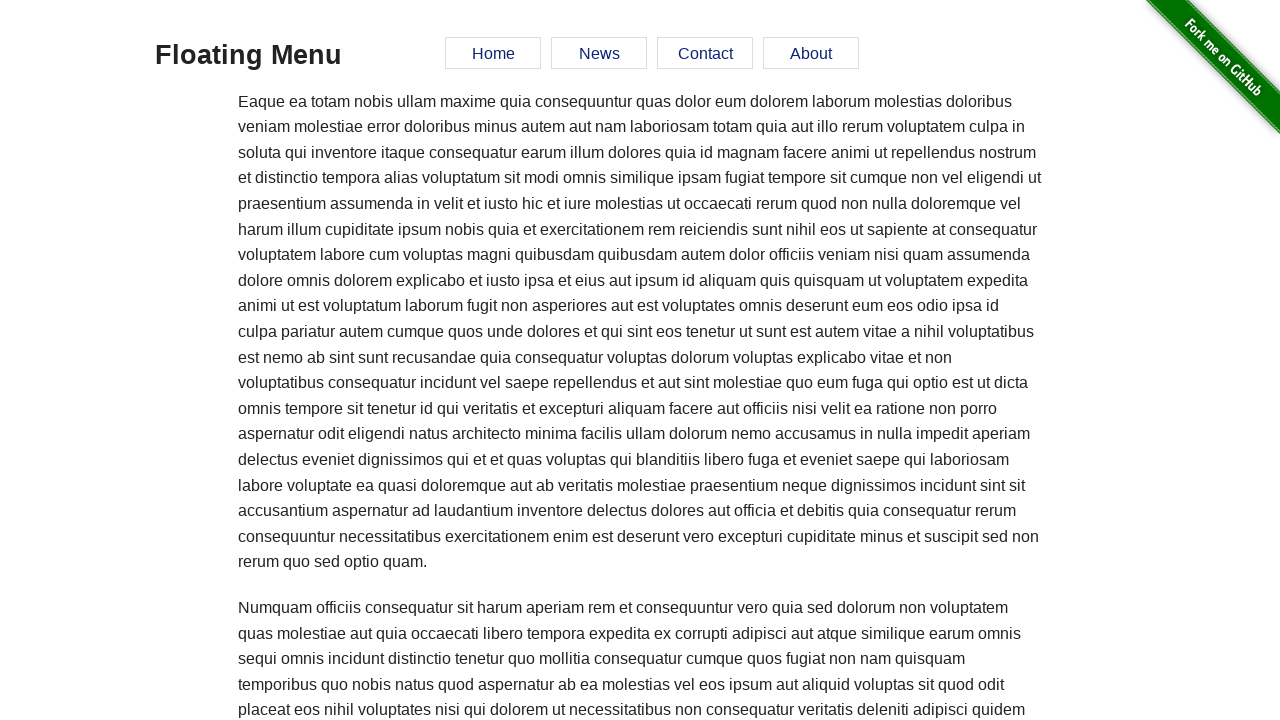

URL changed to contact anchor
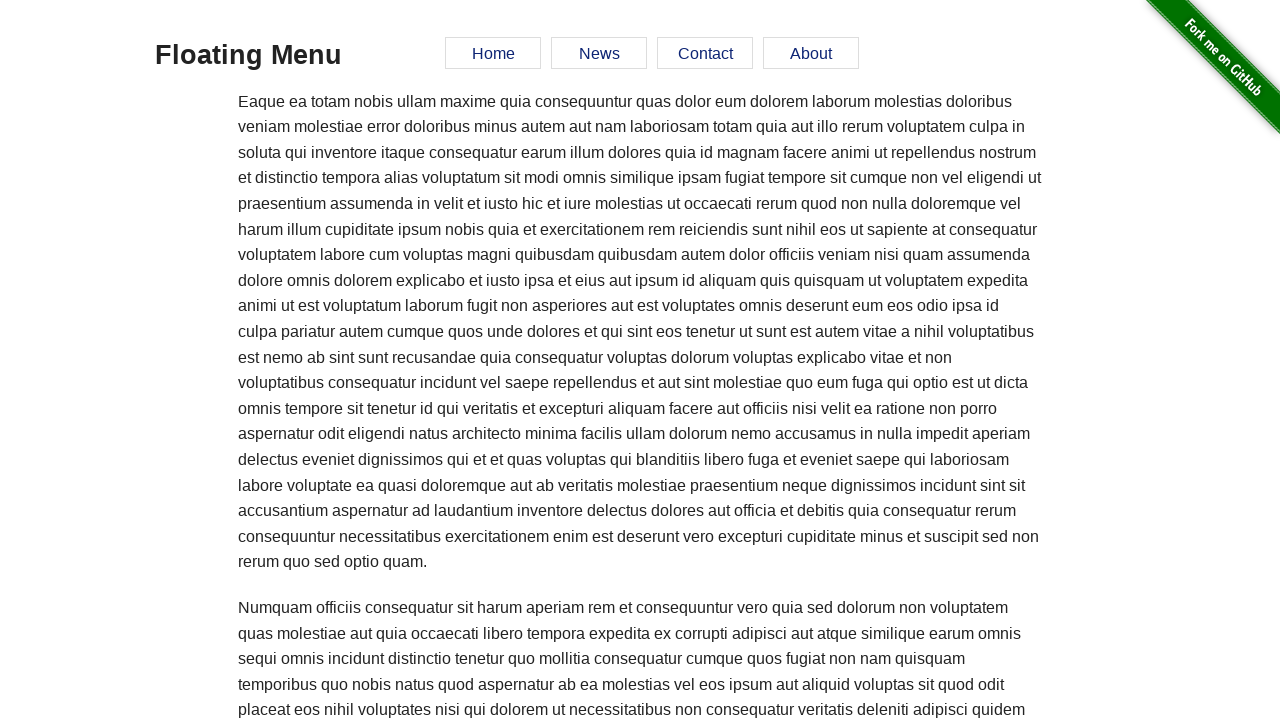

Clicked About menu item at (811, 53) on xpath=//*[contains(text(),'About')]
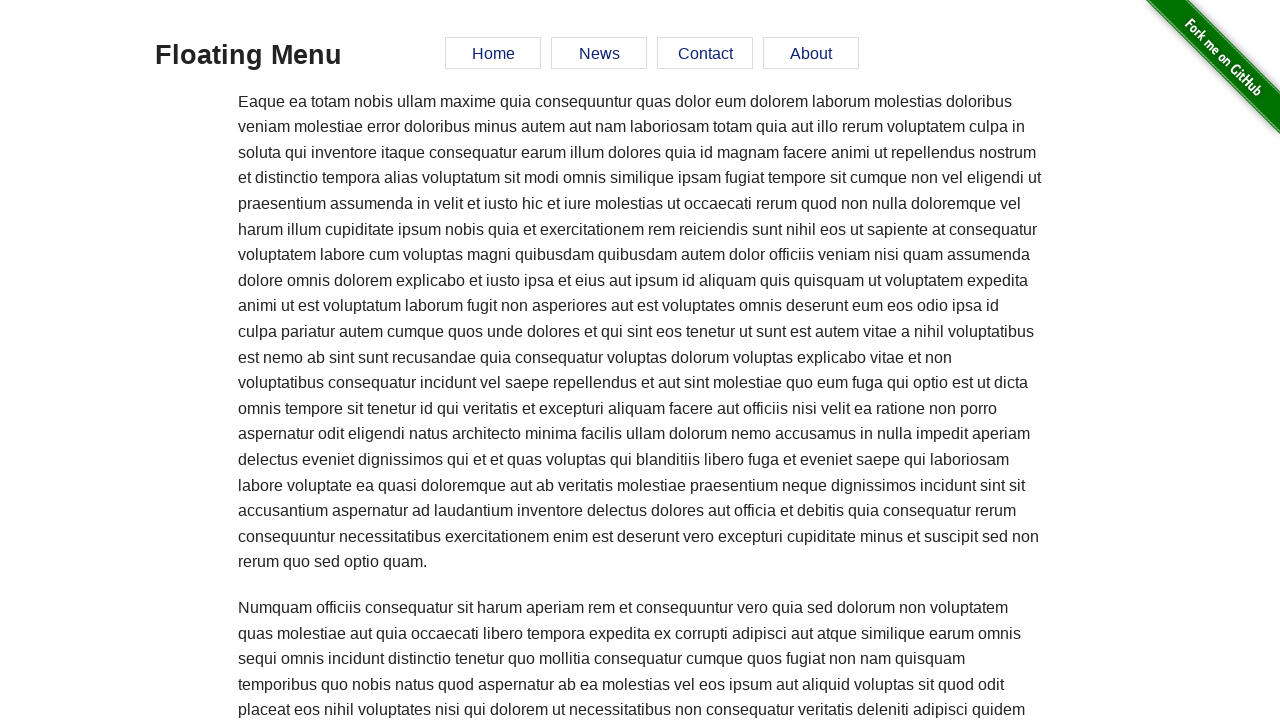

URL changed to about anchor
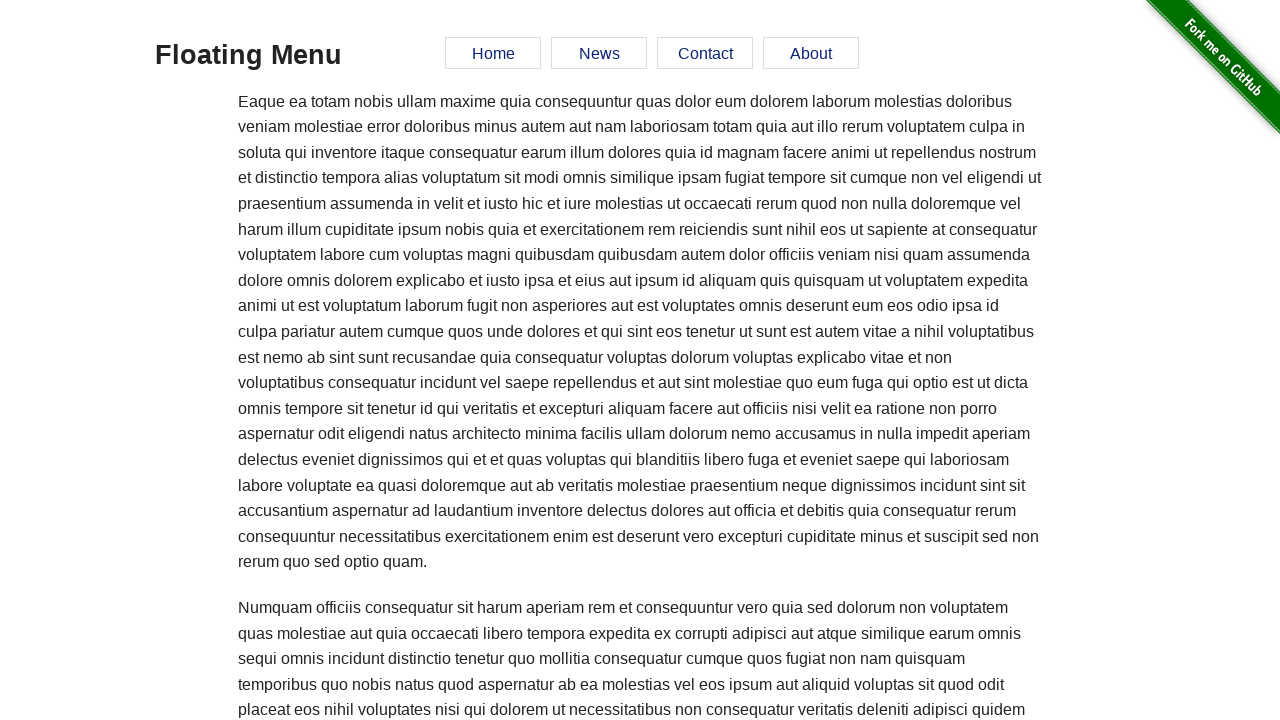

Scrolled page down by 1000 pixels to verify floating menu remains visible
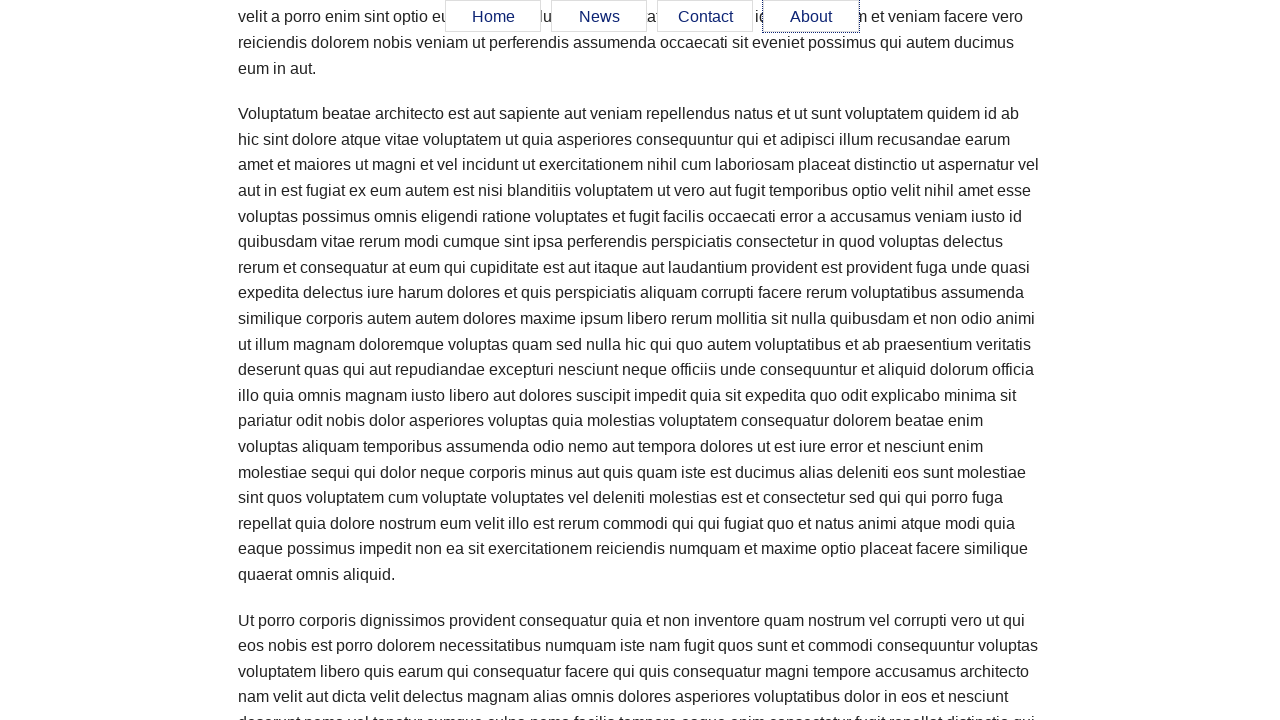

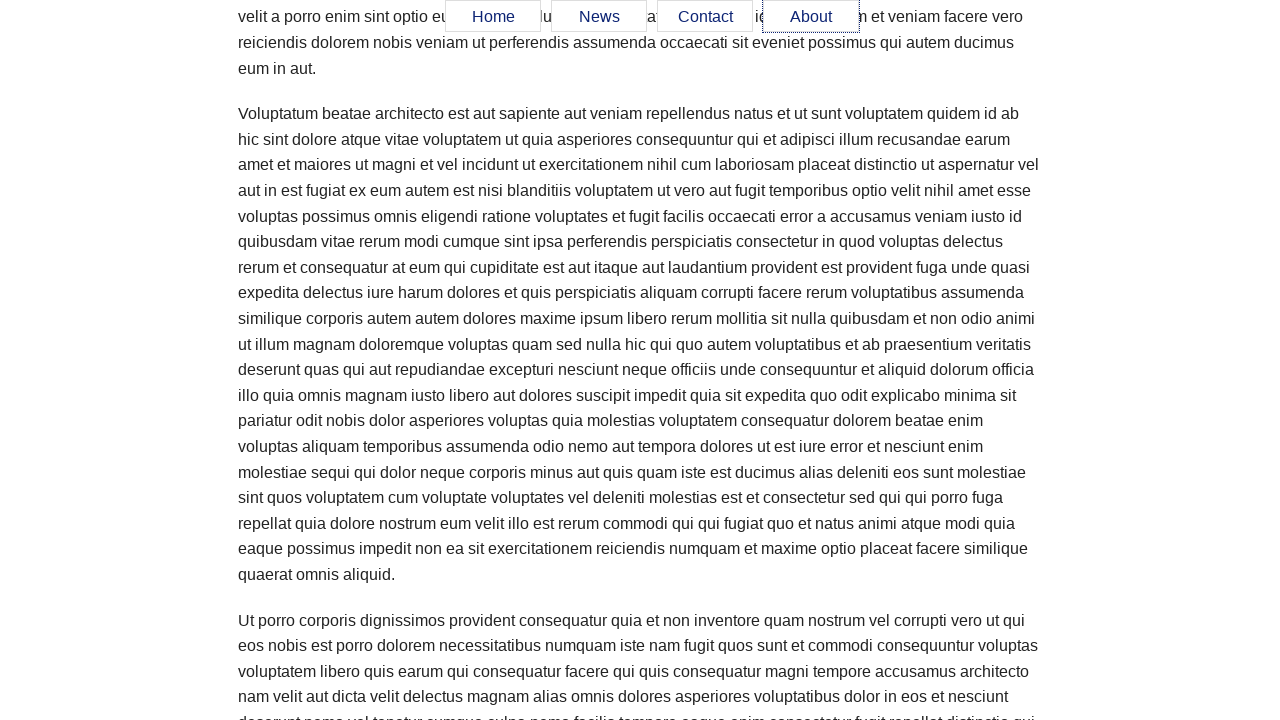